Tests clearing and sending keys to a text input after enabling it via a button click

Starting URL: https://the-internet.herokuapp.com/dynamic_controls

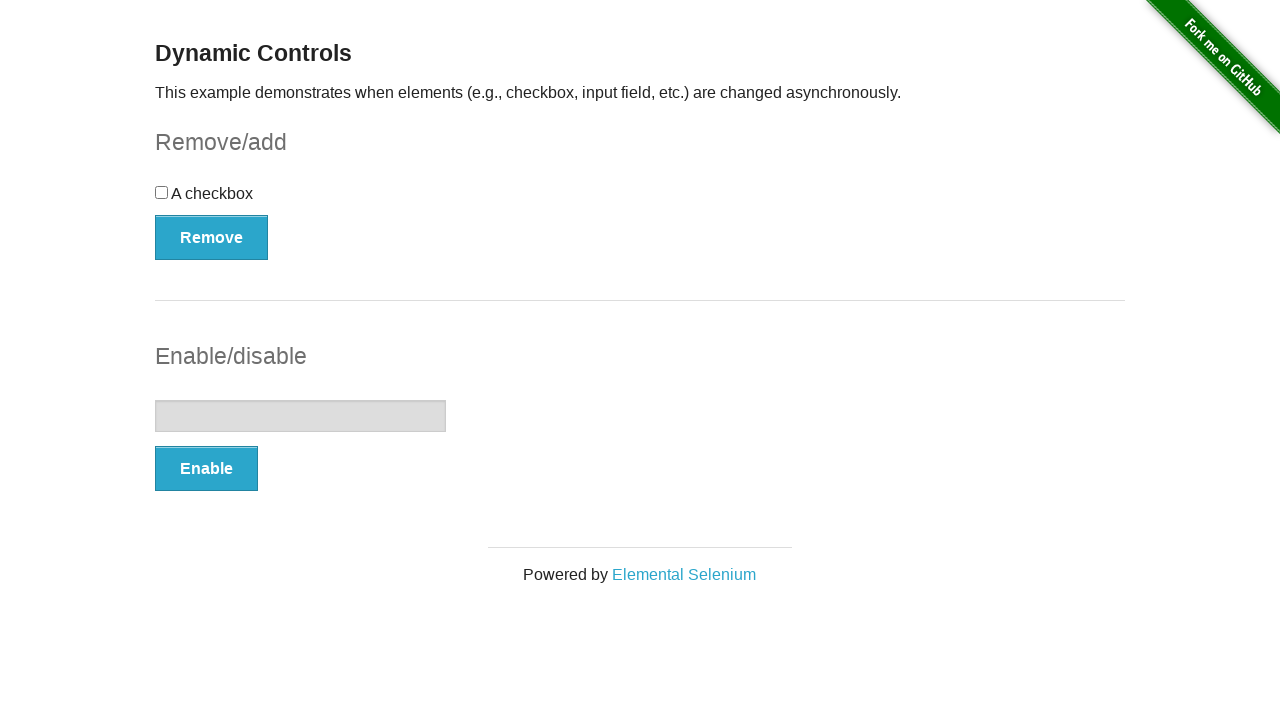

Clicked Enable/Disable button to enable the text box at (206, 469) on #input-example button
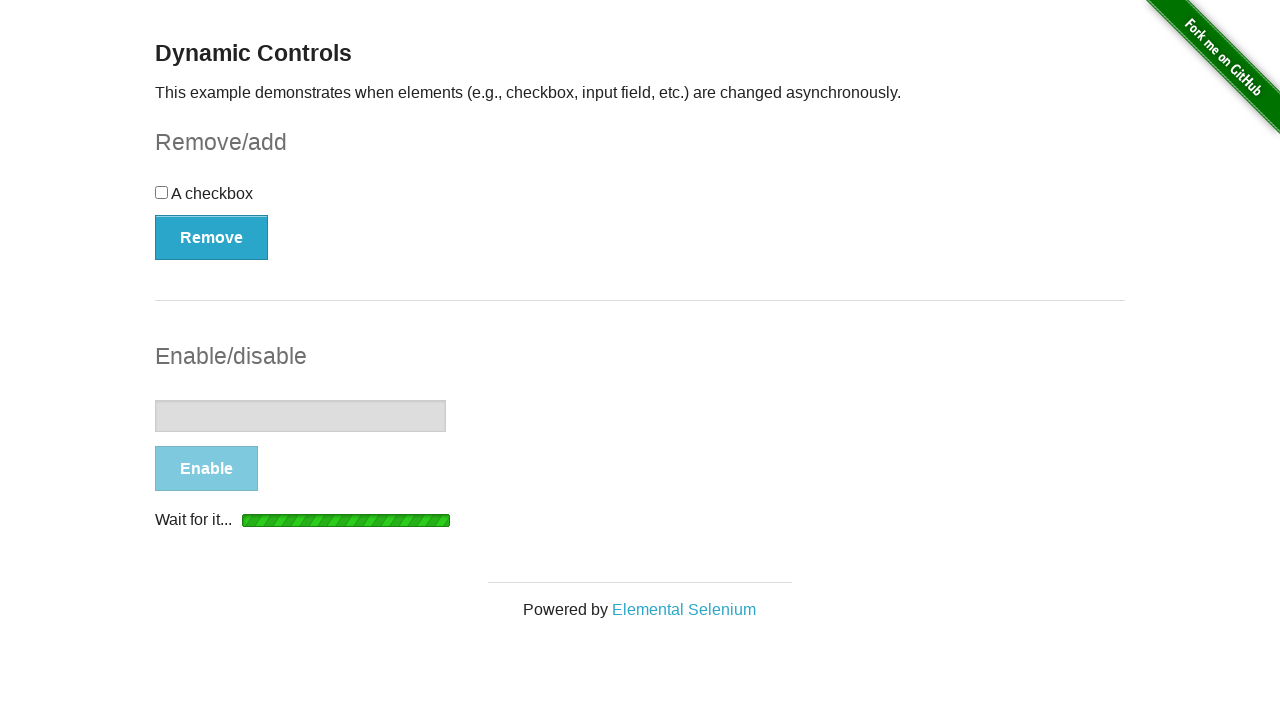

Waited for text input to be enabled
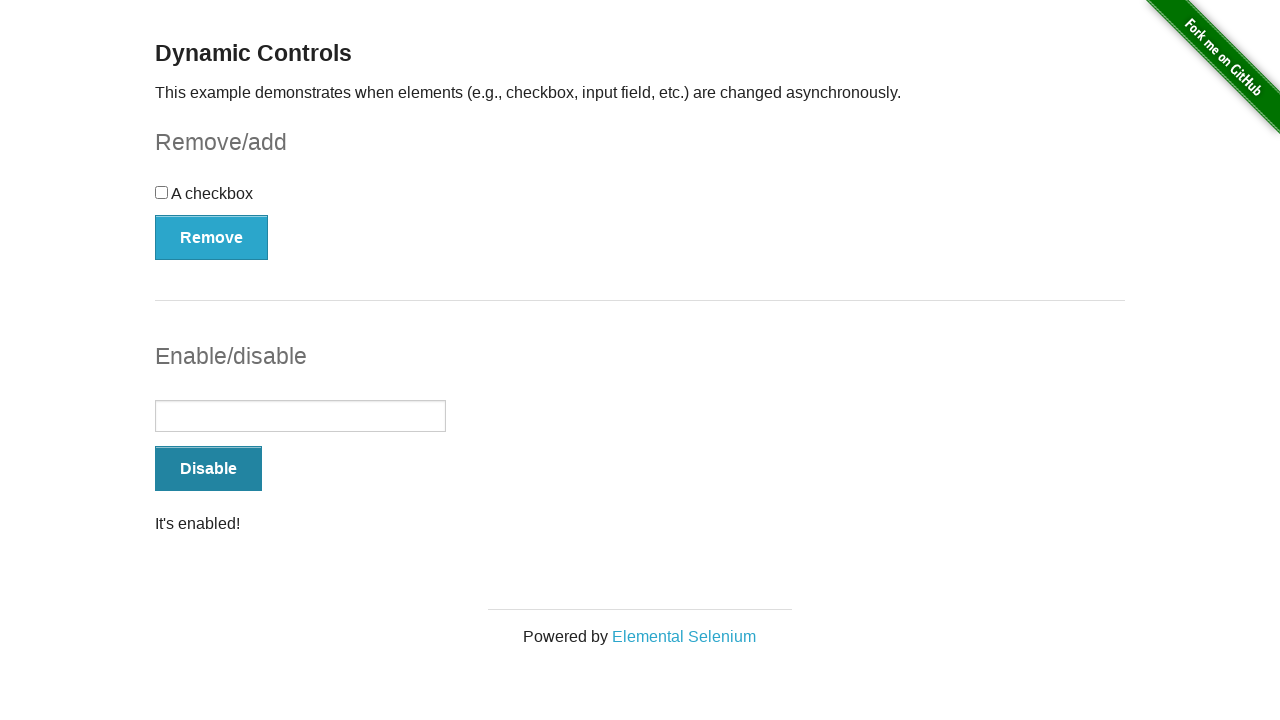

Filled text input with 'Hello!' on #input-example input[type='text']
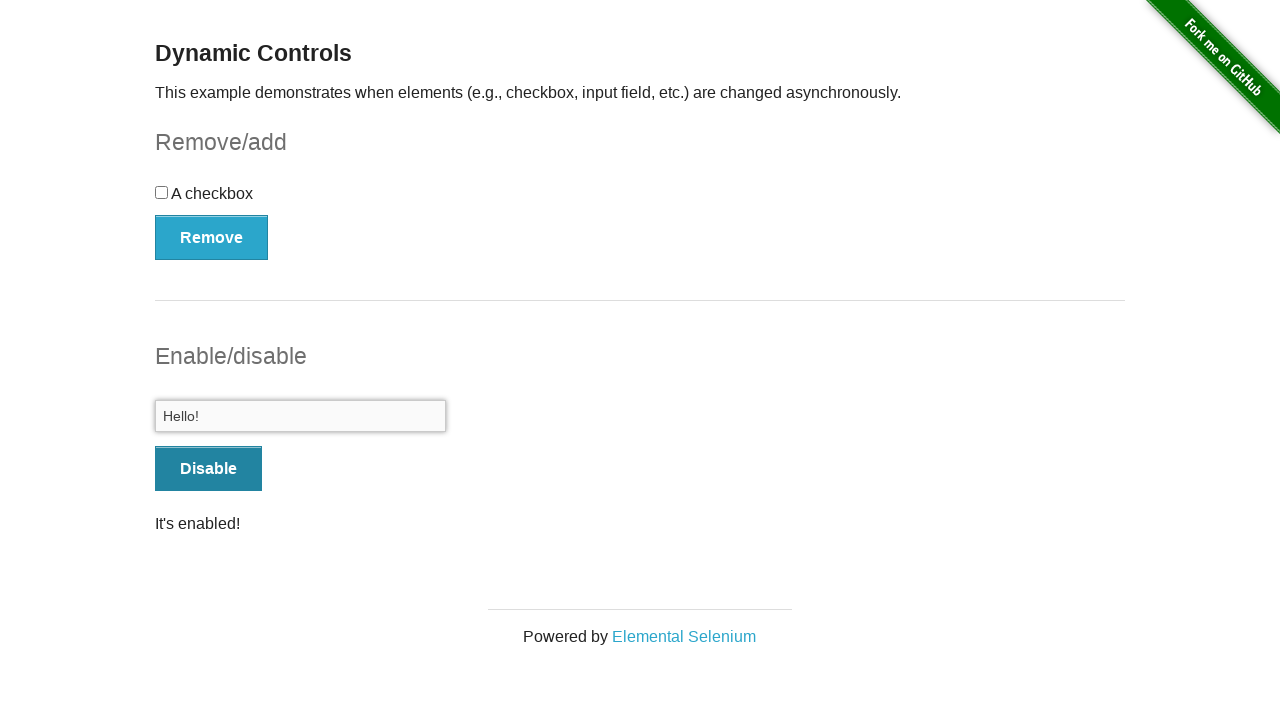

Cleared the text input on #input-example input[type='text']
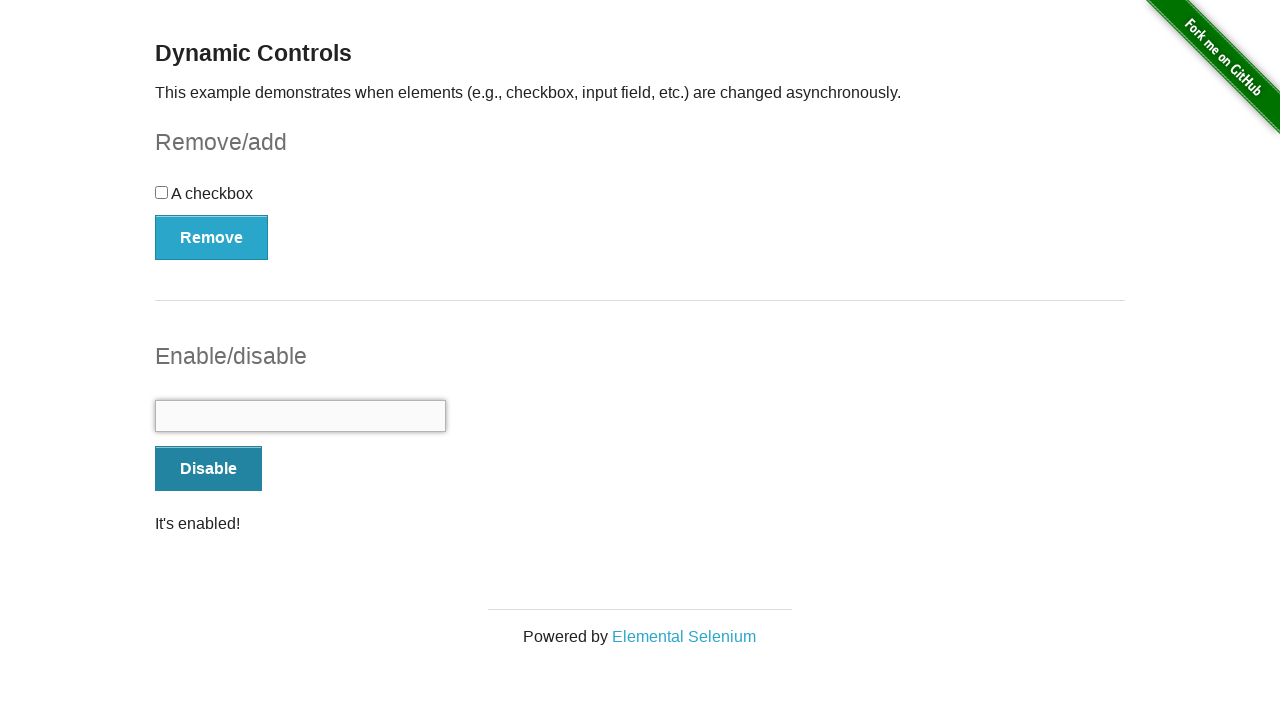

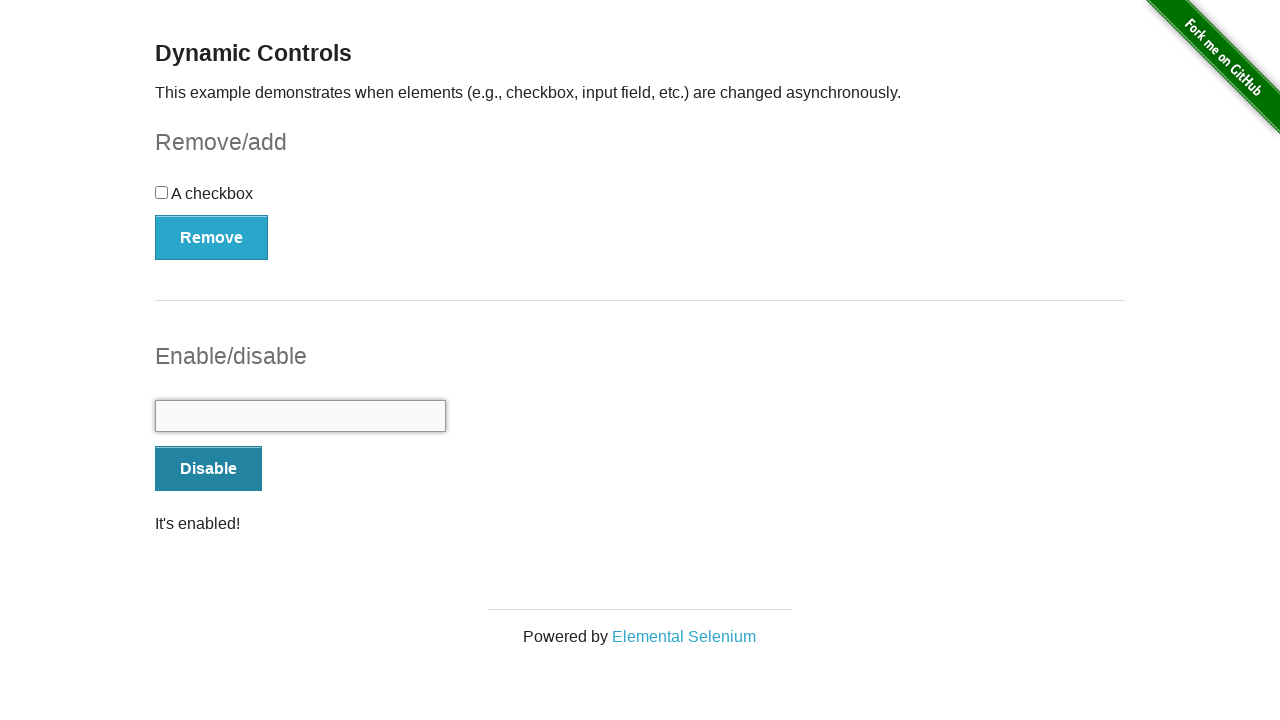